Reads and prints ordered list items

Starting URL: https://omayo.blogspot.com/

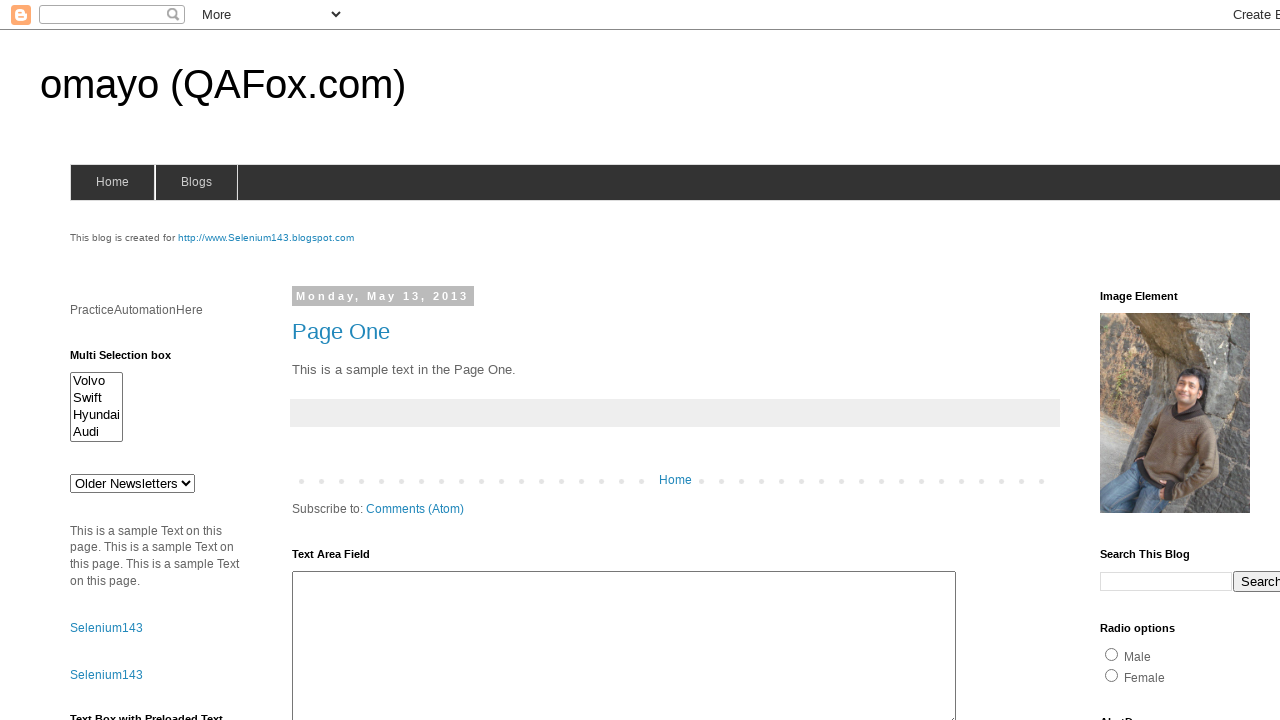

Navigated to https://omayo.blogspot.com/
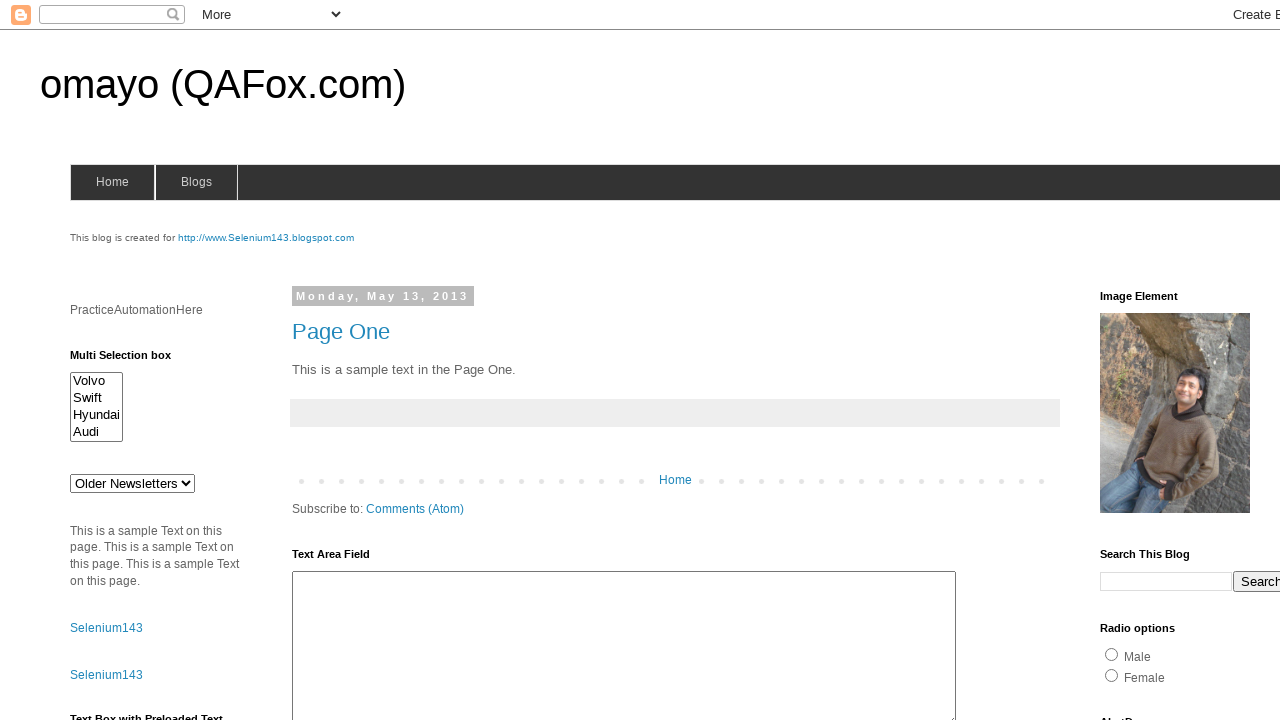

Located all ordered list items in #HTML25
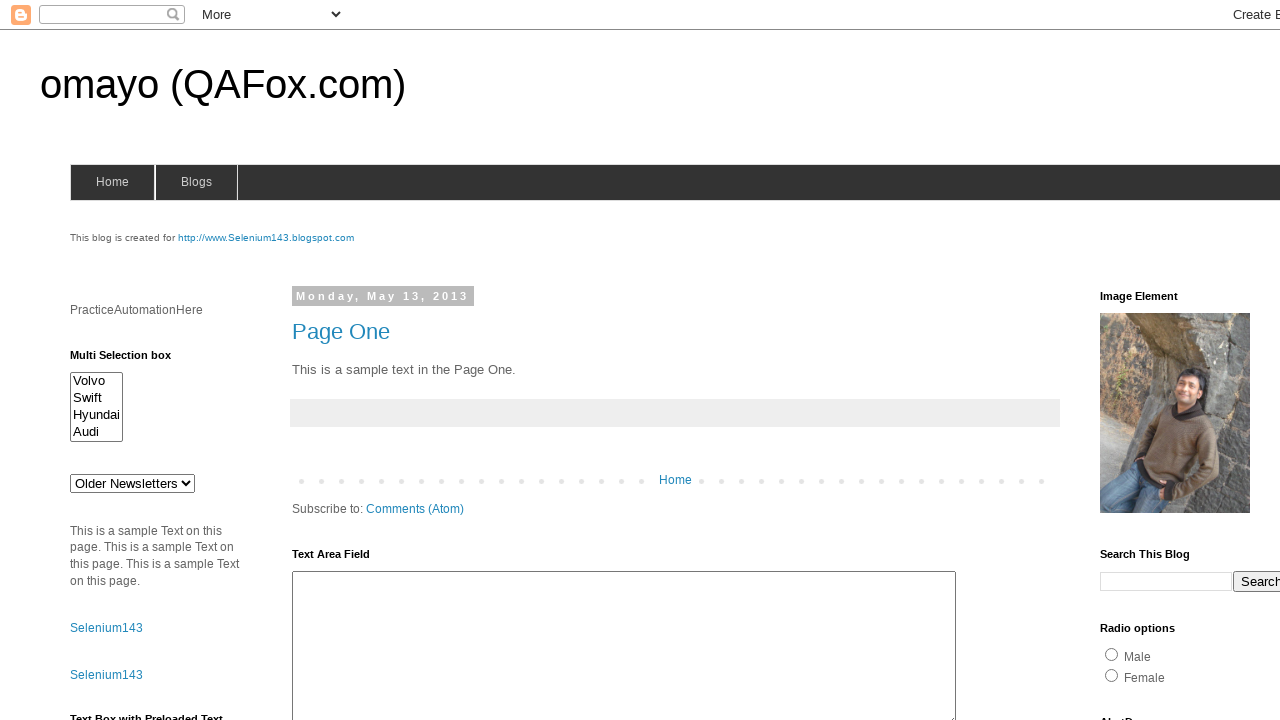

Printed ordered list item: One
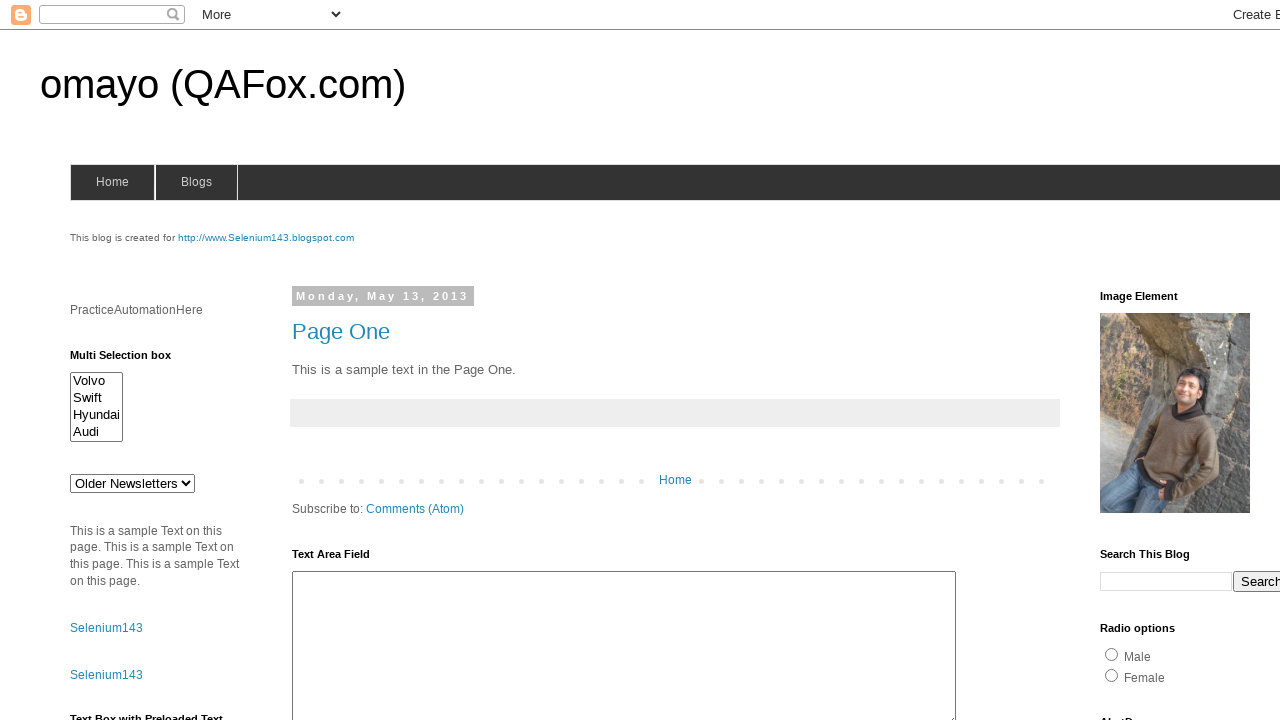

Printed ordered list item: Two
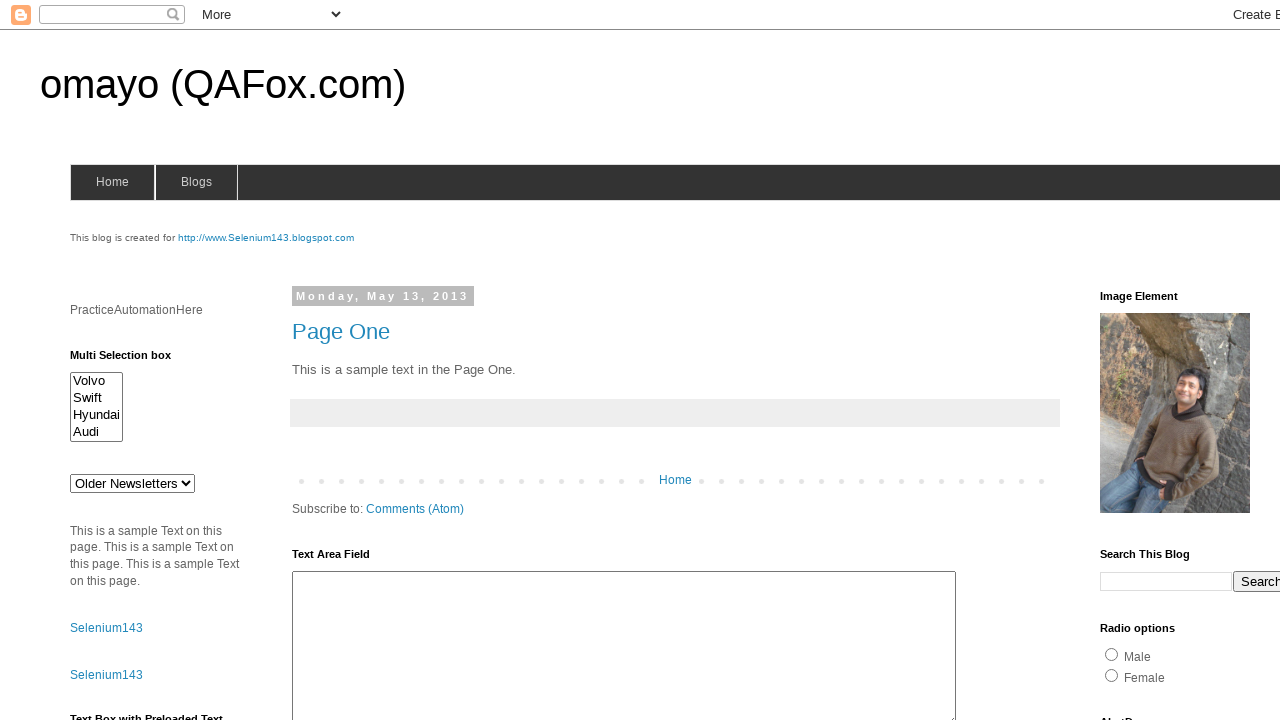

Printed ordered list item: Three
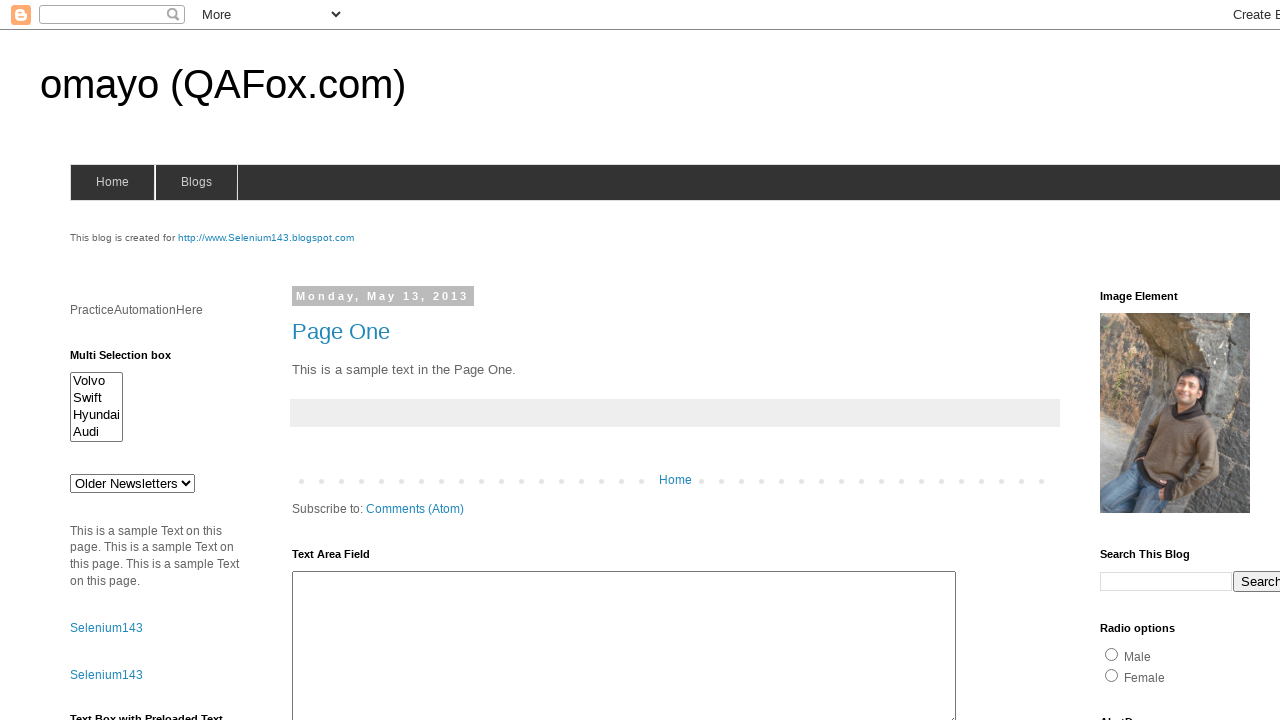

Printed ordered list item: Four
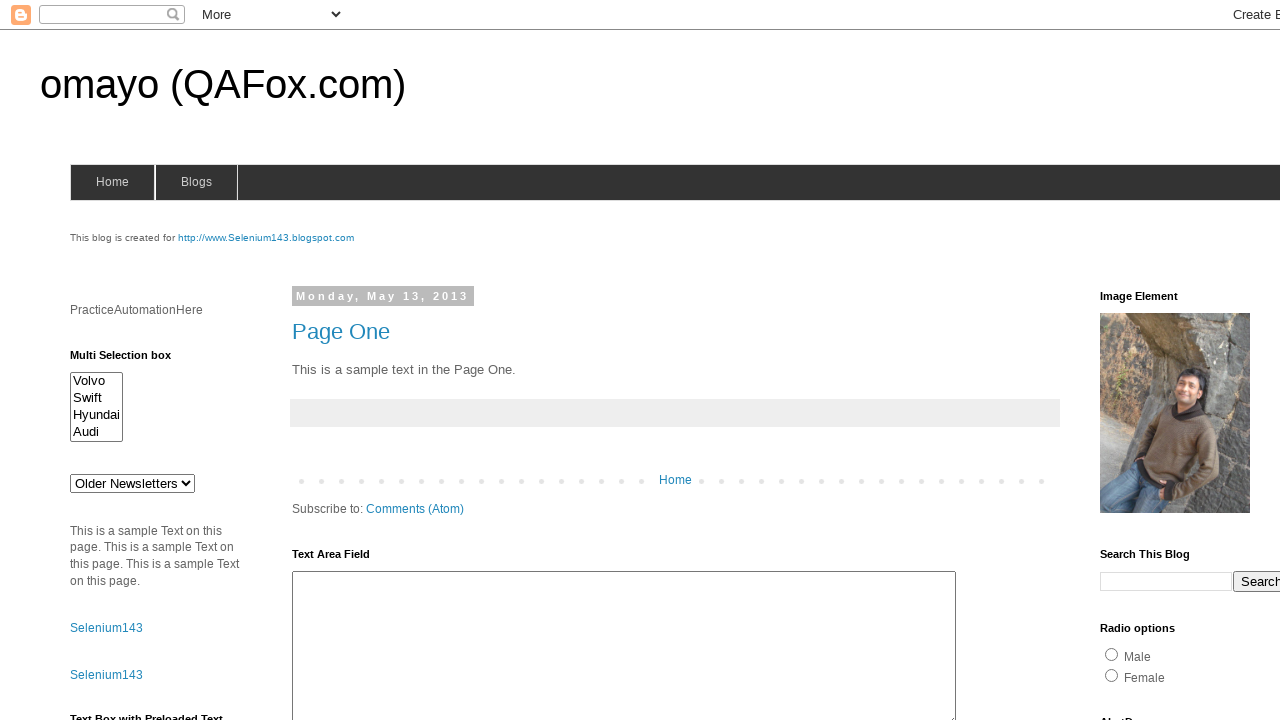

Printed ordered list item: Five
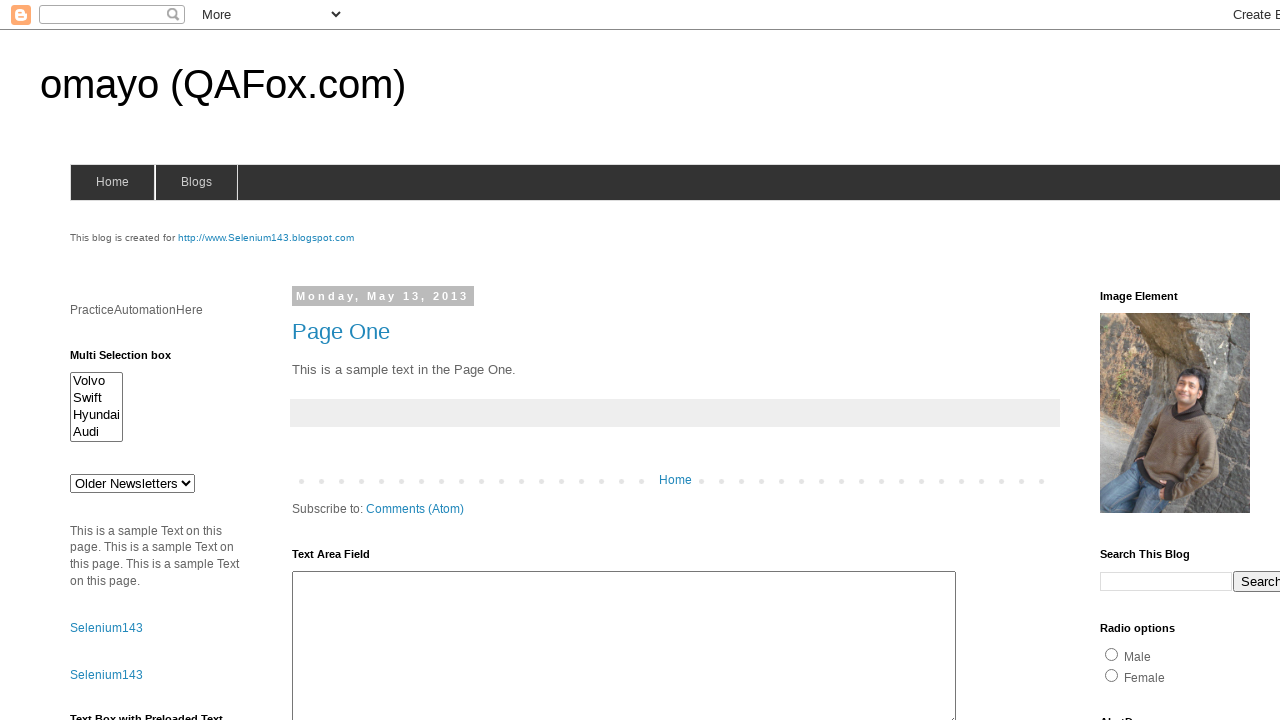

Printed ordered list item: Six
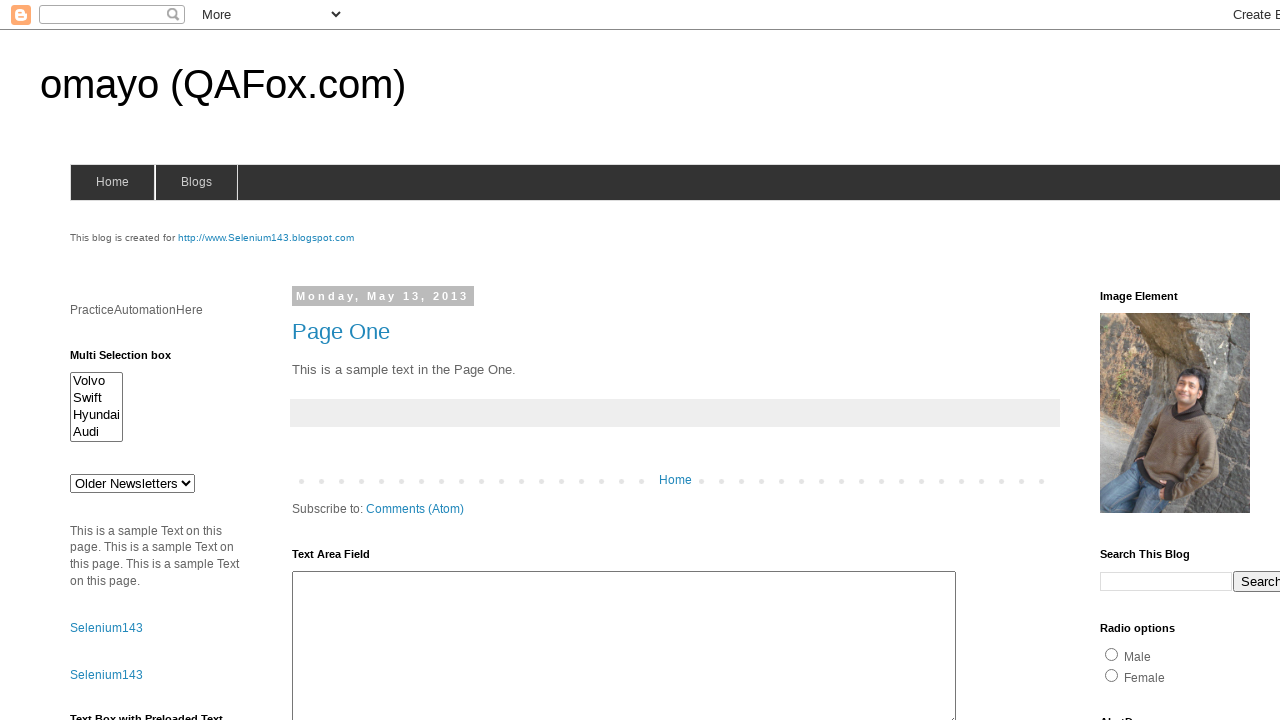

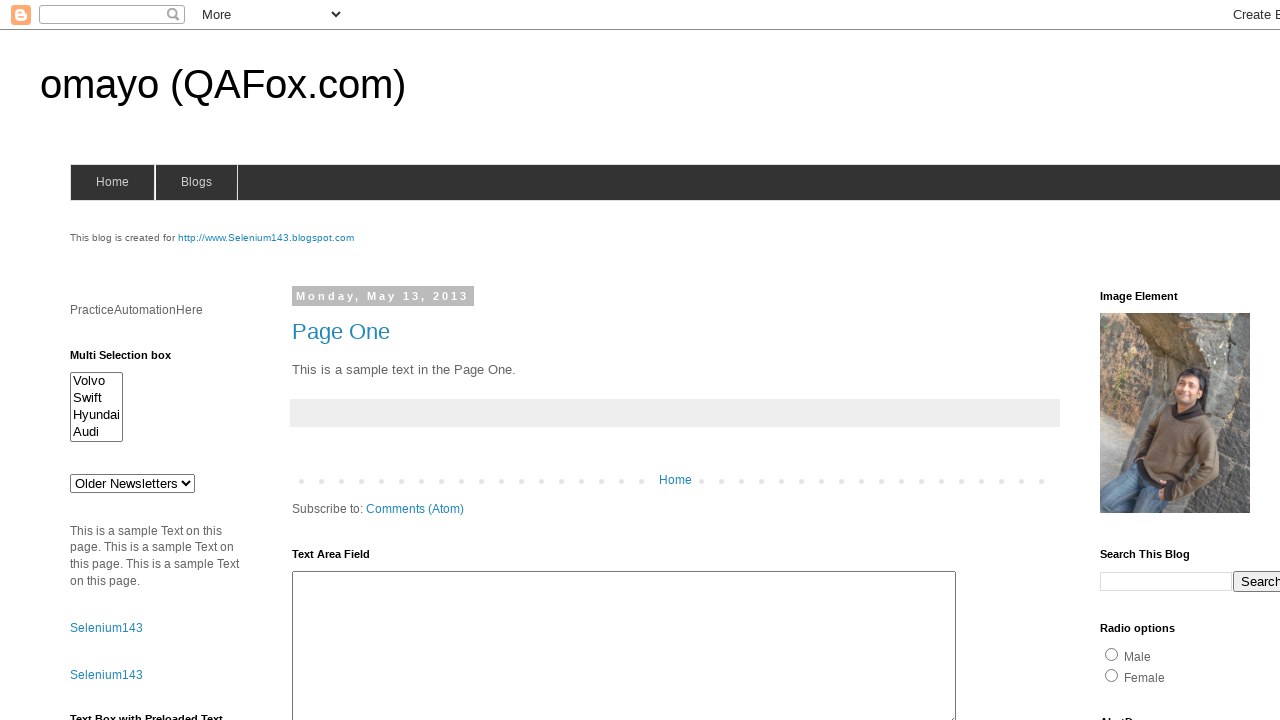